Tests clearing the completed state of all items using toggle-all

Starting URL: https://demo.playwright.dev/todomvc

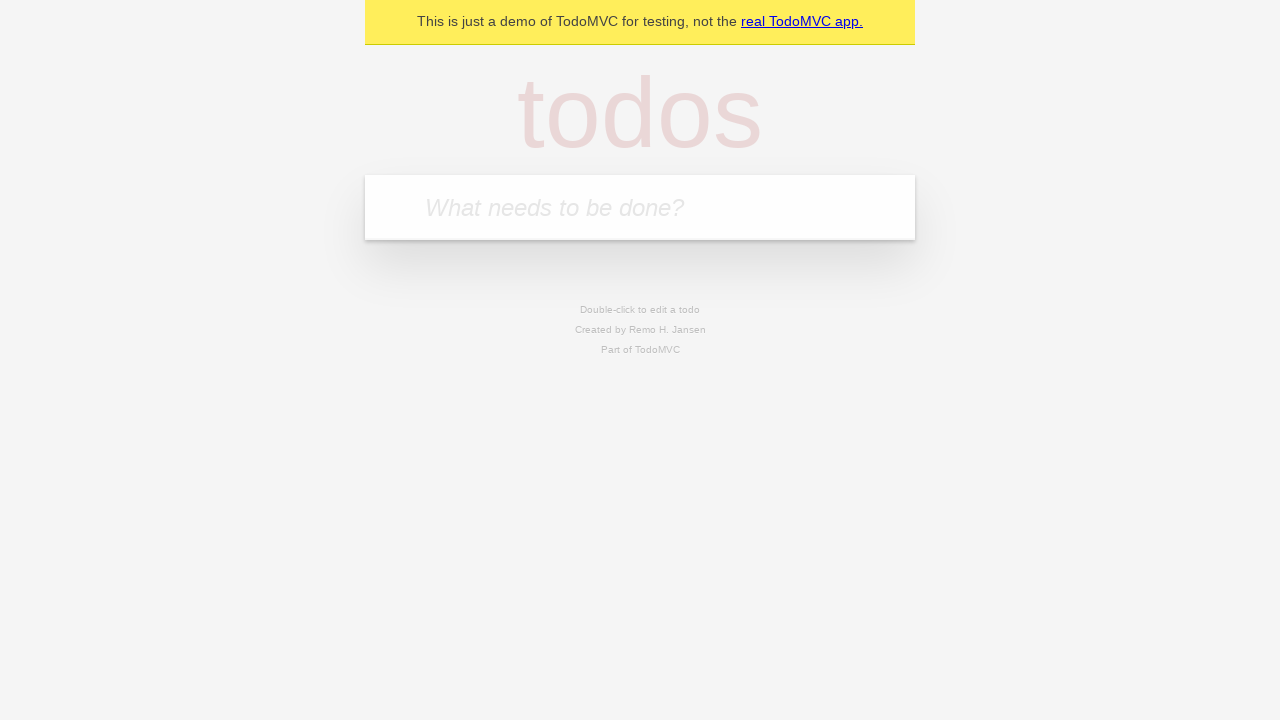

Filled new todo field with 'buy some cheese' on .new-todo
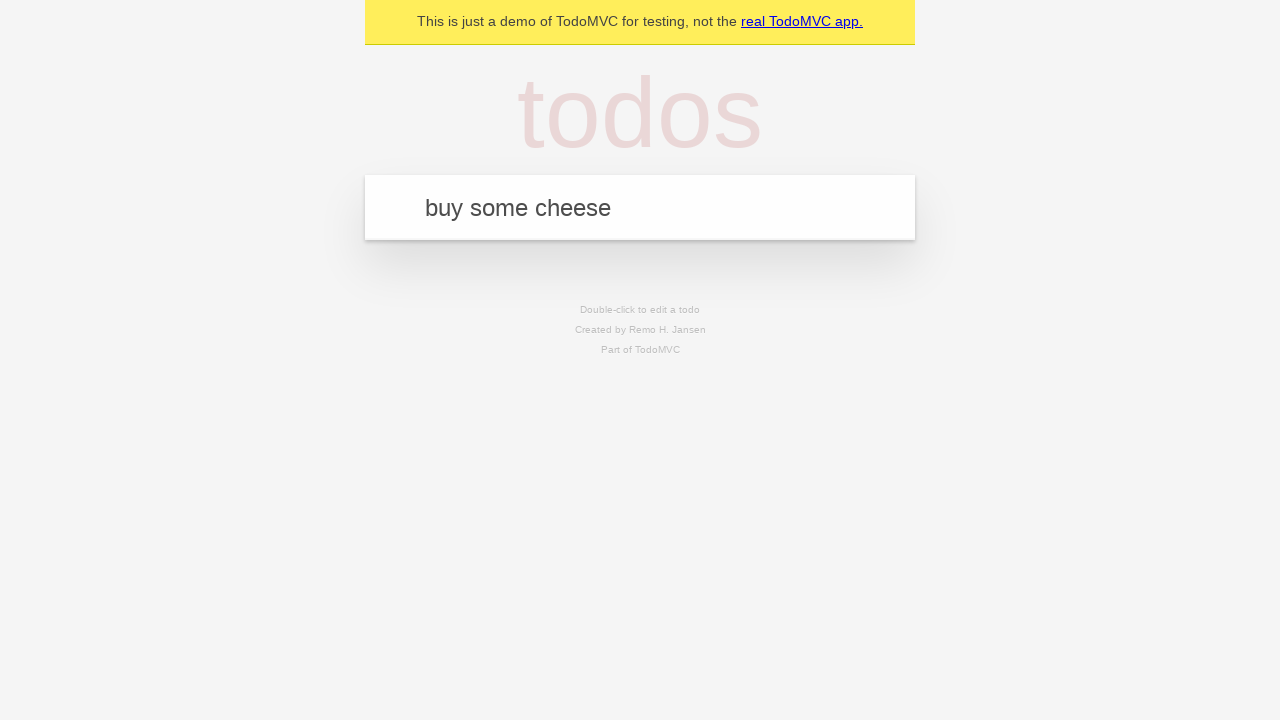

Pressed Enter to add first todo on .new-todo
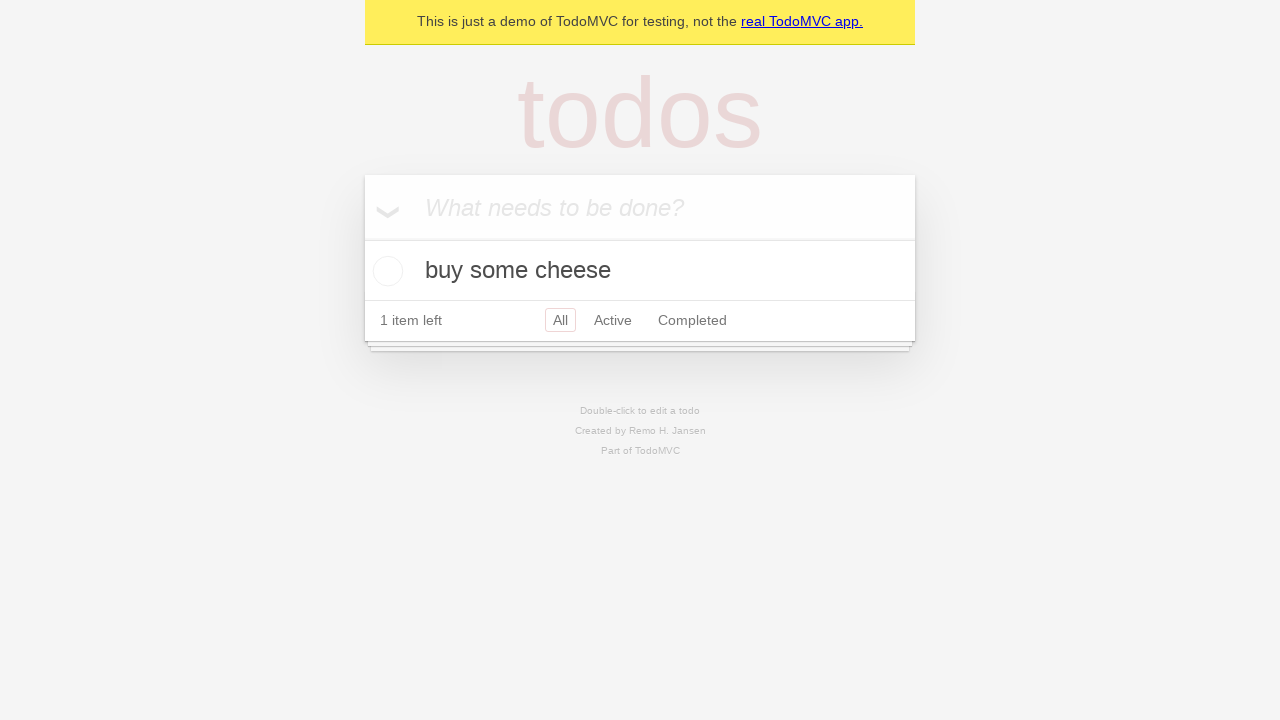

Filled new todo field with 'feed the cat' on .new-todo
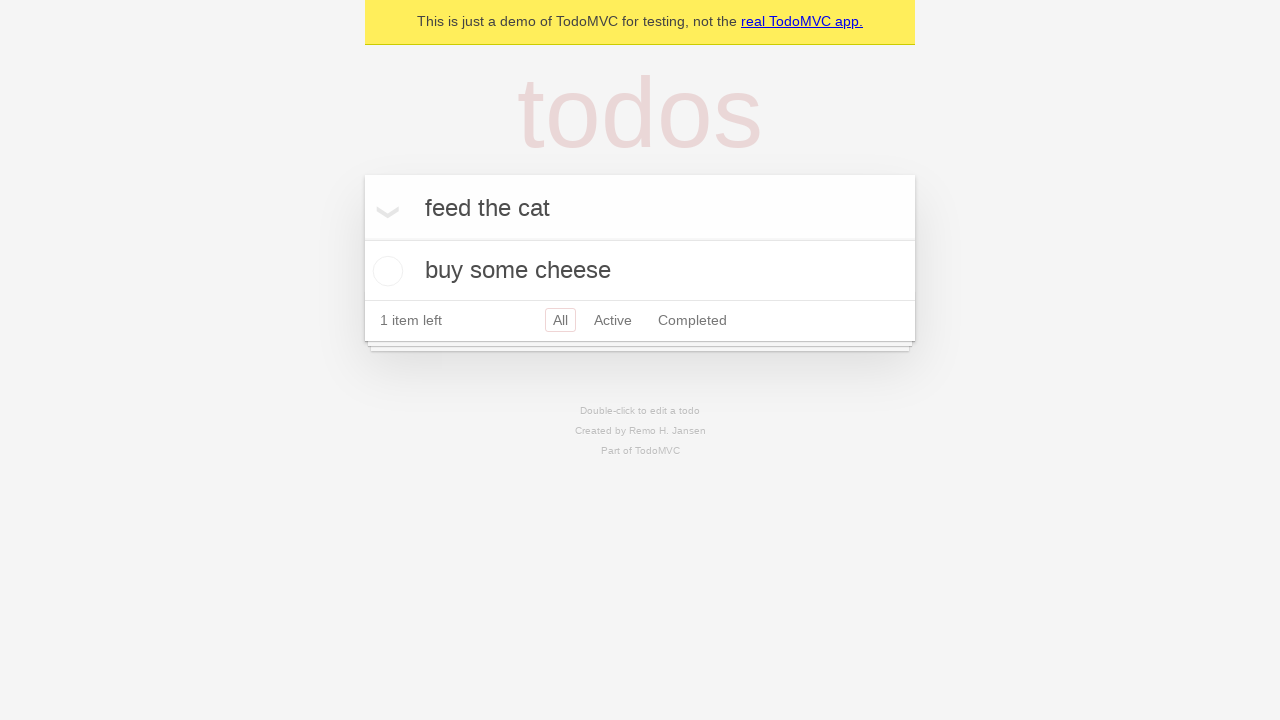

Pressed Enter to add second todo on .new-todo
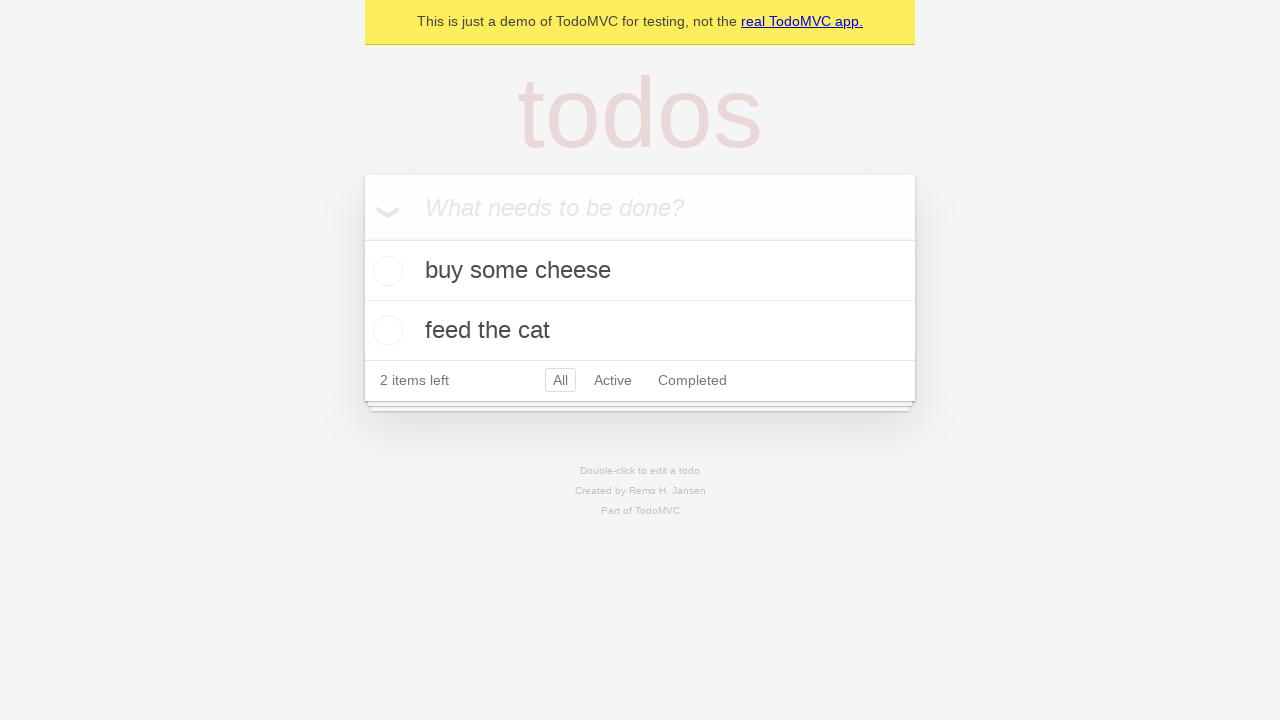

Filled new todo field with 'book a doctors appointment' on .new-todo
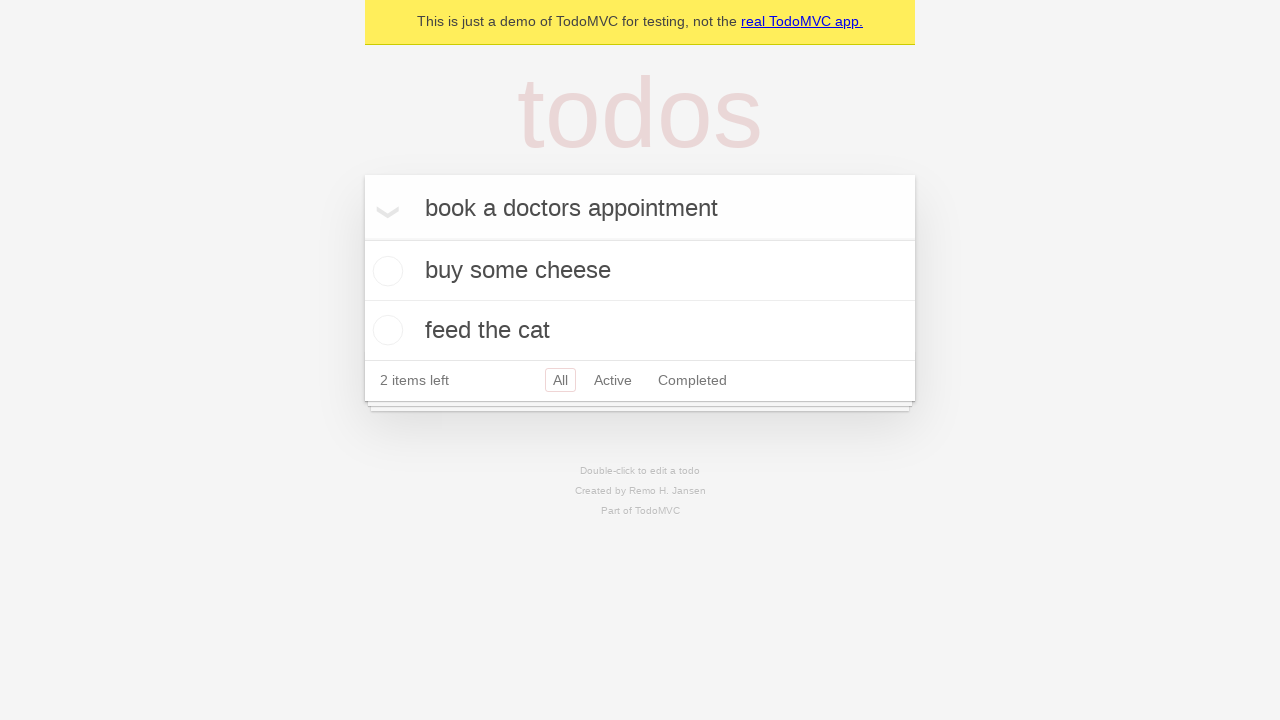

Pressed Enter to add third todo on .new-todo
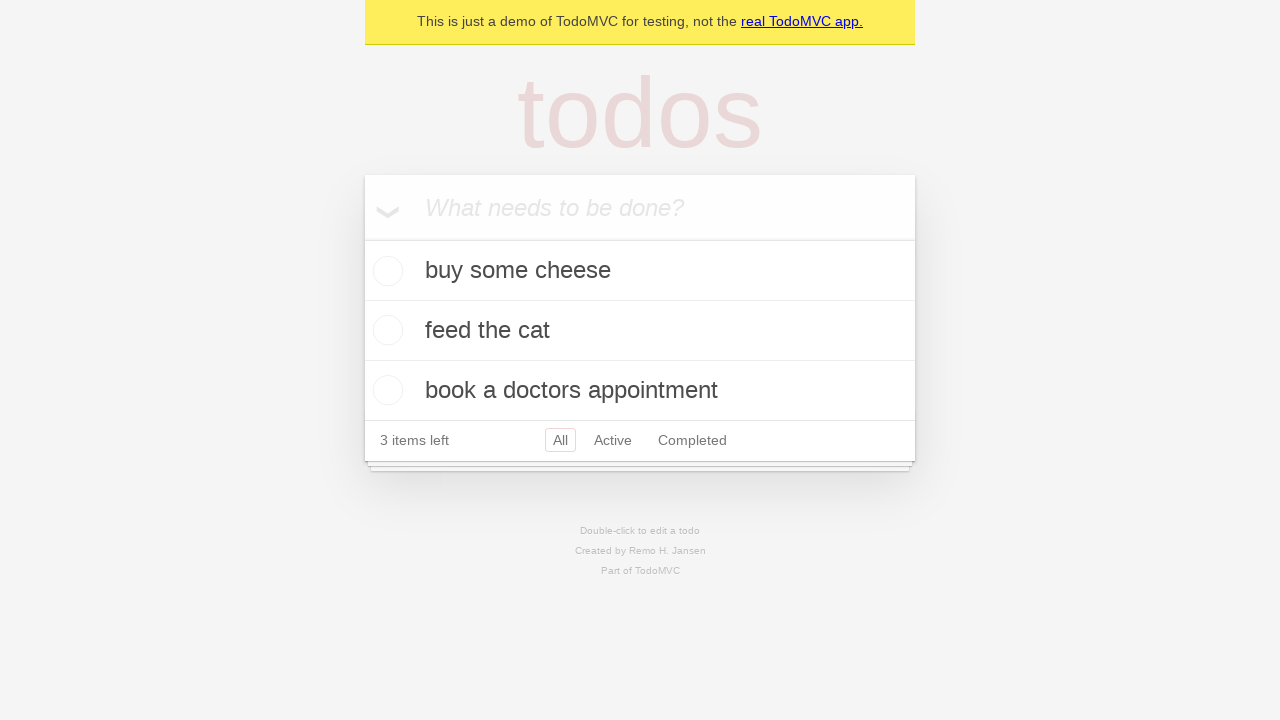

Waited for all three todo items to be rendered
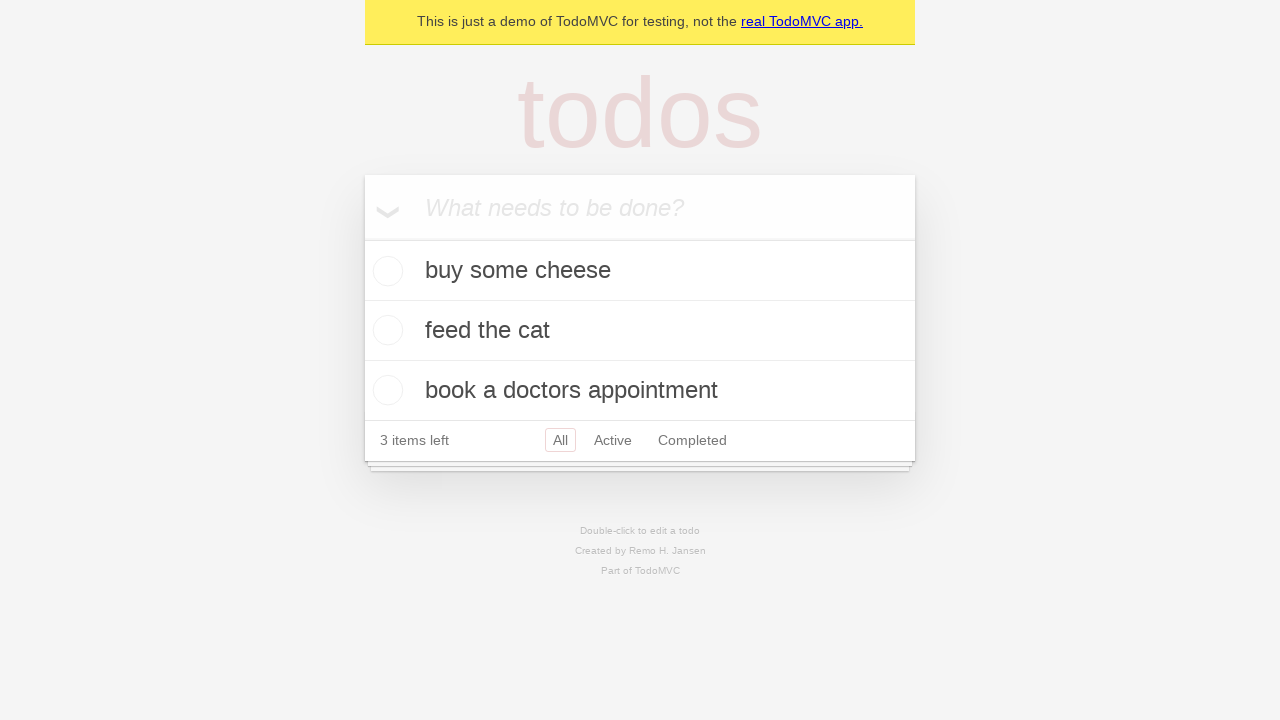

Clicked toggle-all to mark all todos as completed at (362, 238) on .toggle-all
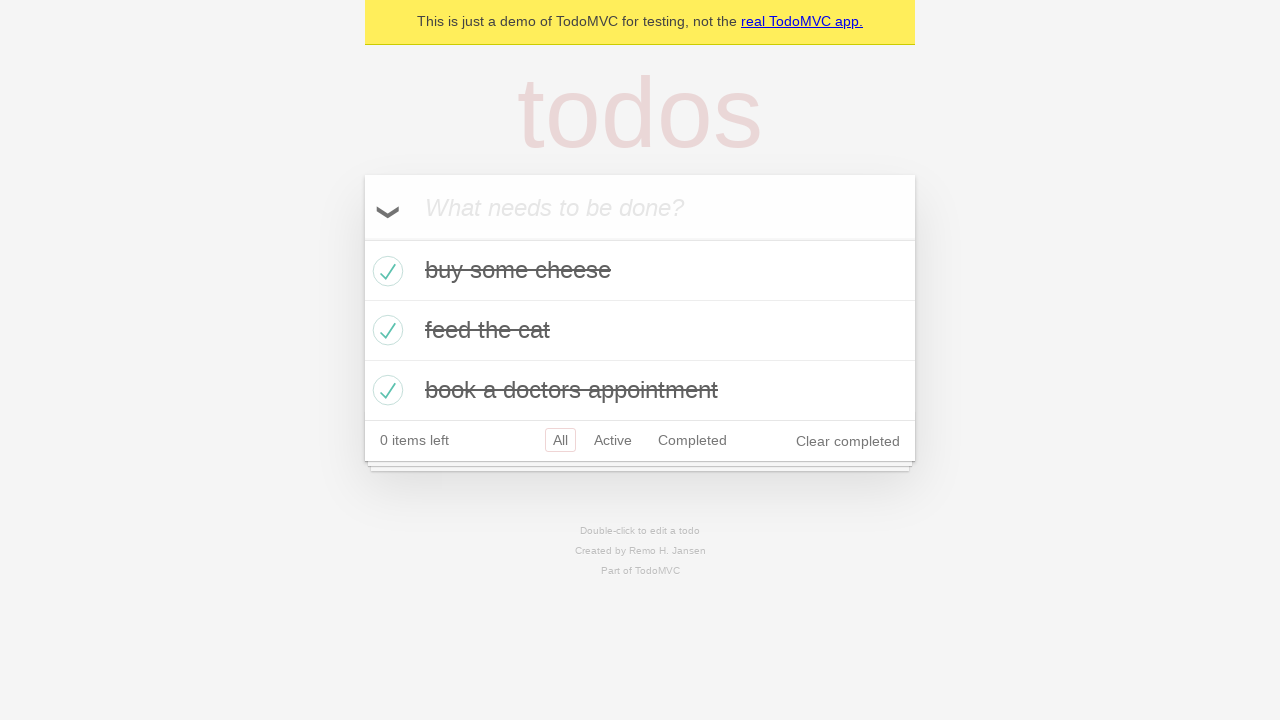

Clicked toggle-all to uncheck all completed todos at (362, 238) on .toggle-all
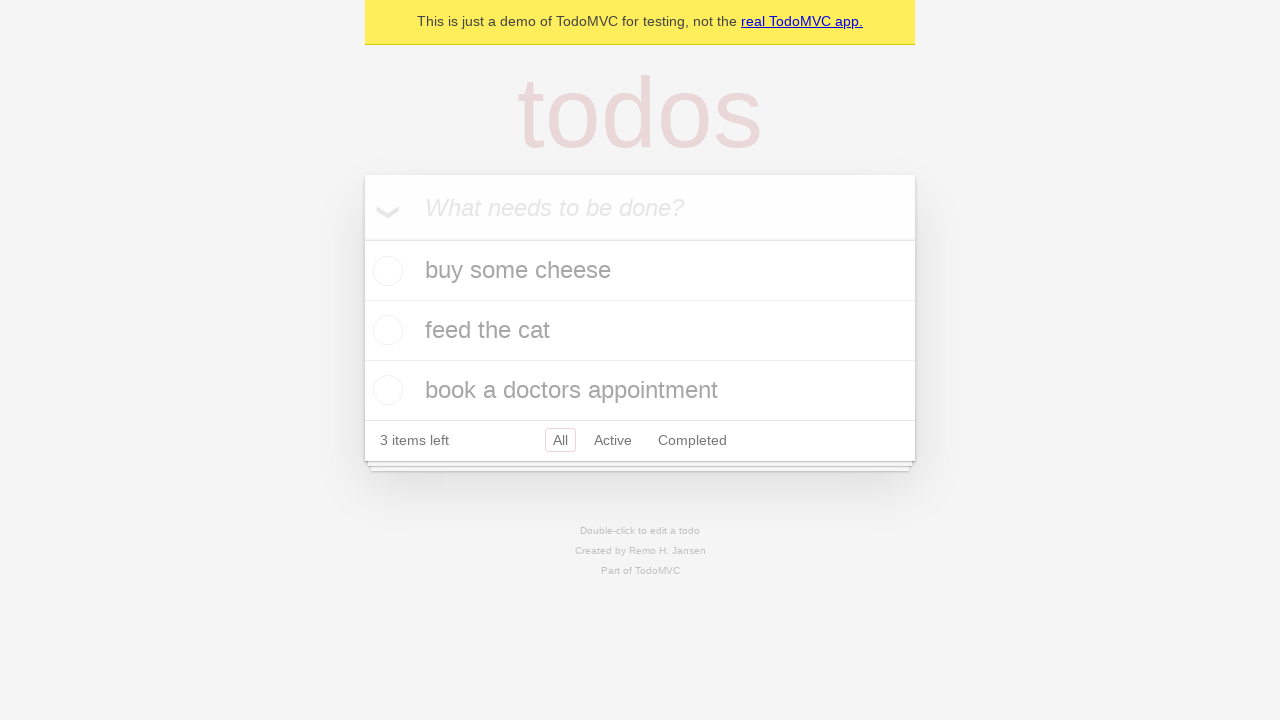

Verified all todos are back to uncompleted state
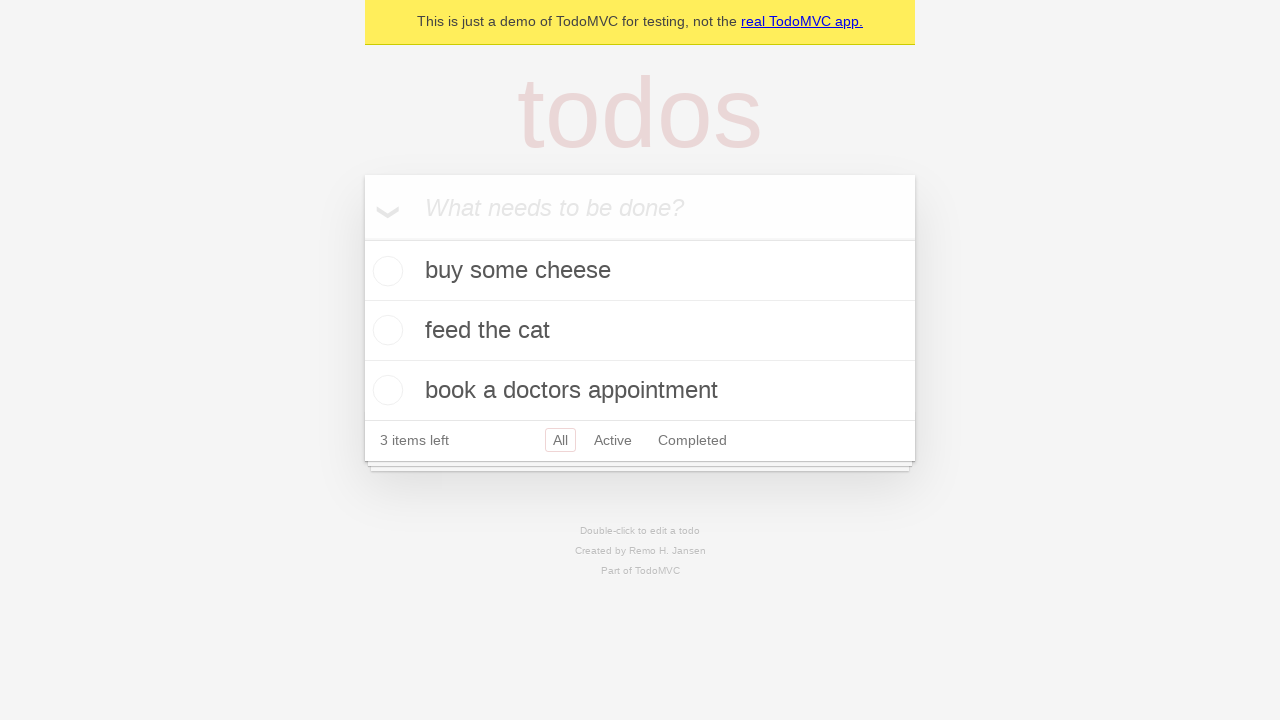

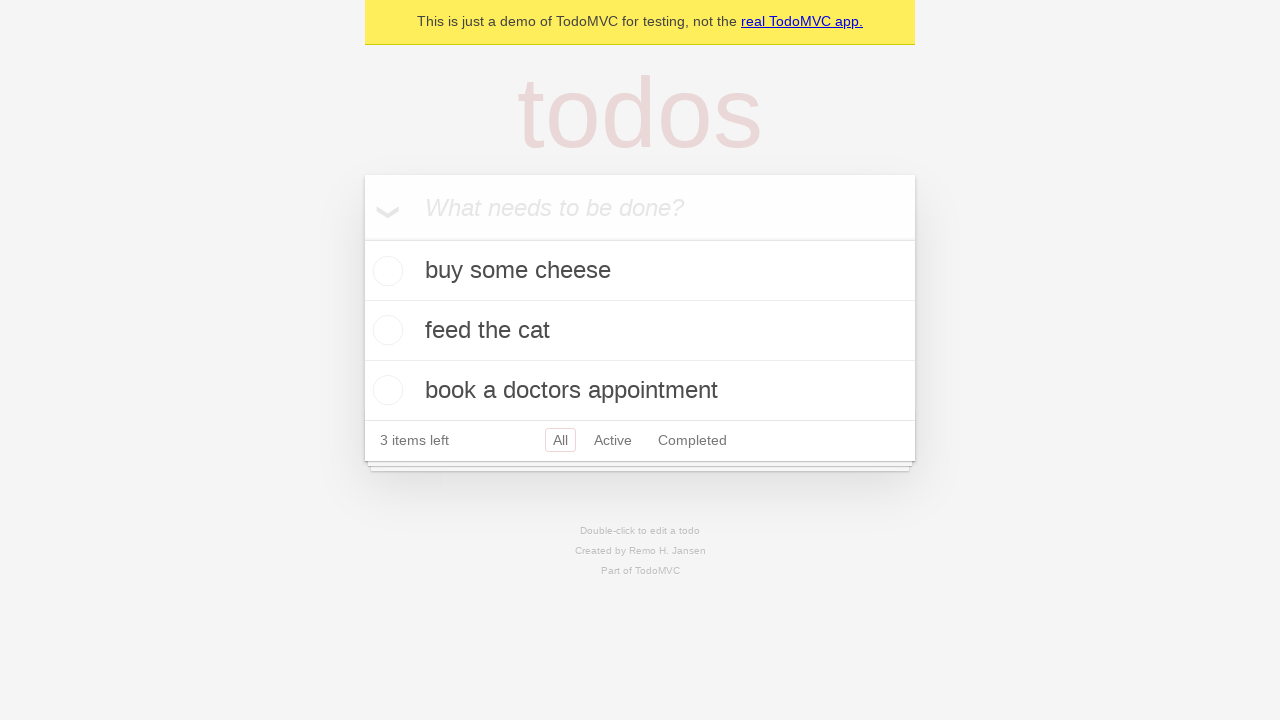